Basic browser test that navigates to Flipkart website and verifies the page loads successfully

Starting URL: https://www.flipkart.com

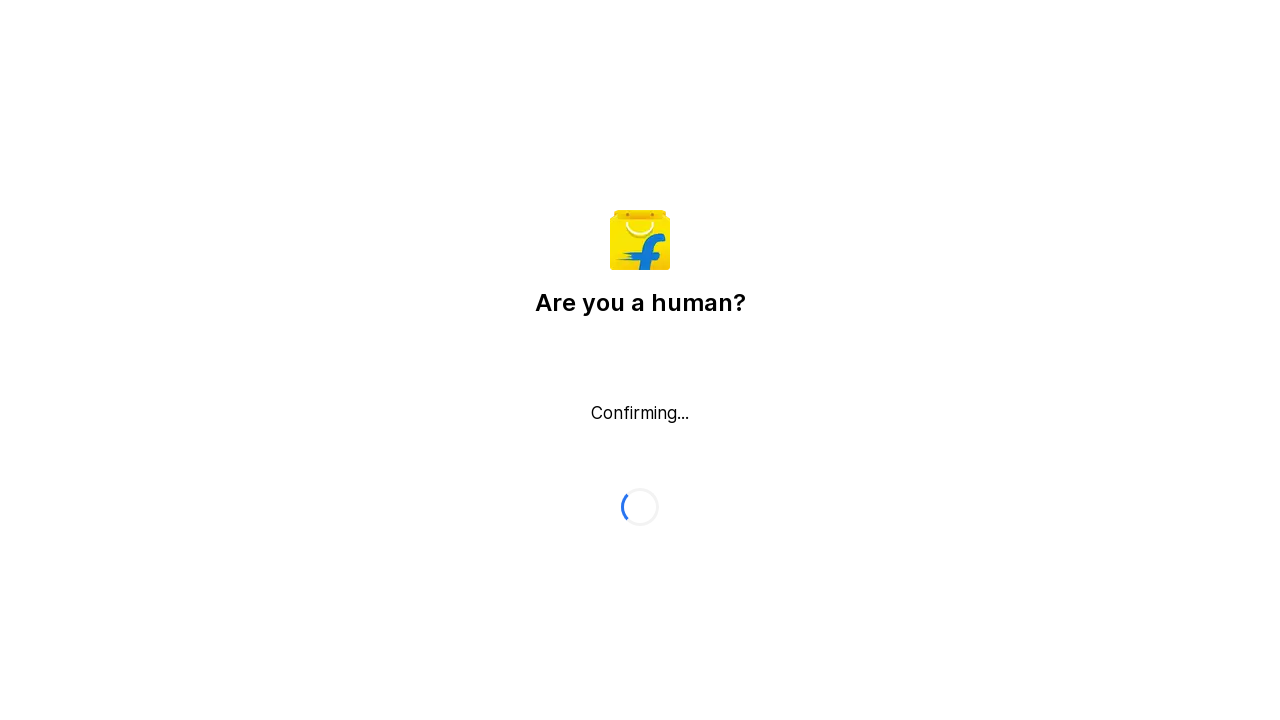

Navigated to Flipkart website
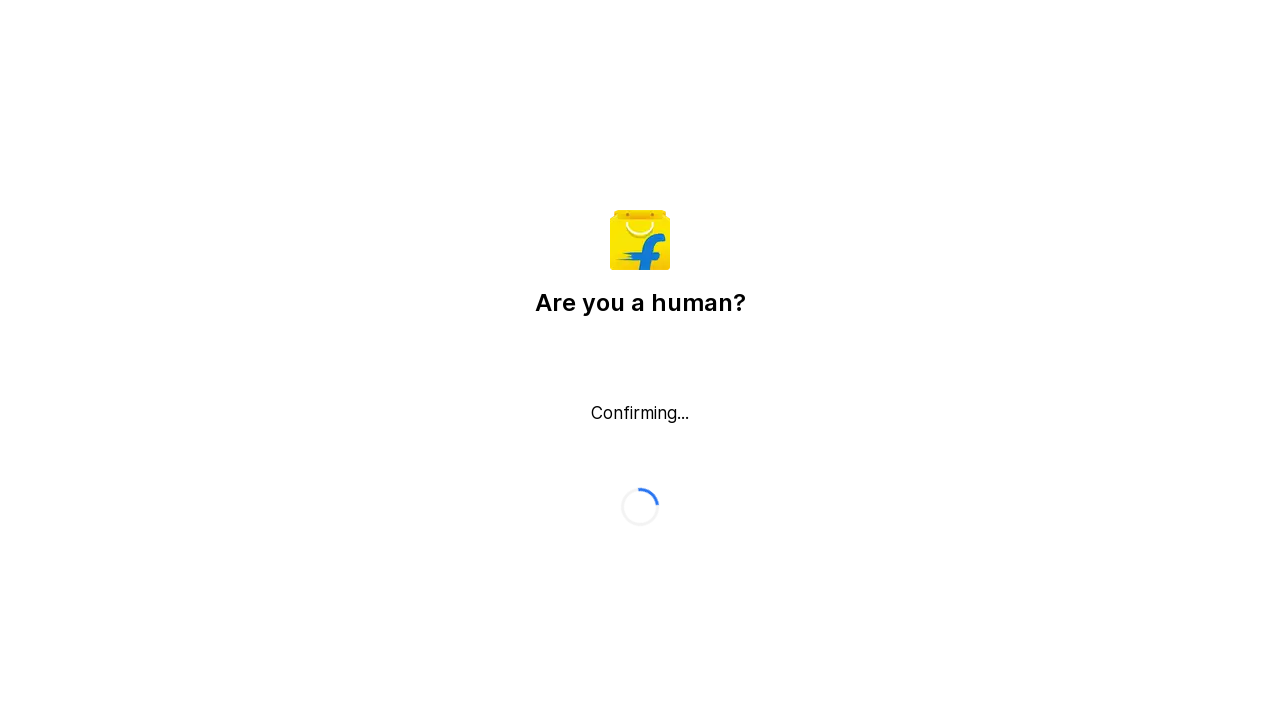

Page DOM content loaded successfully
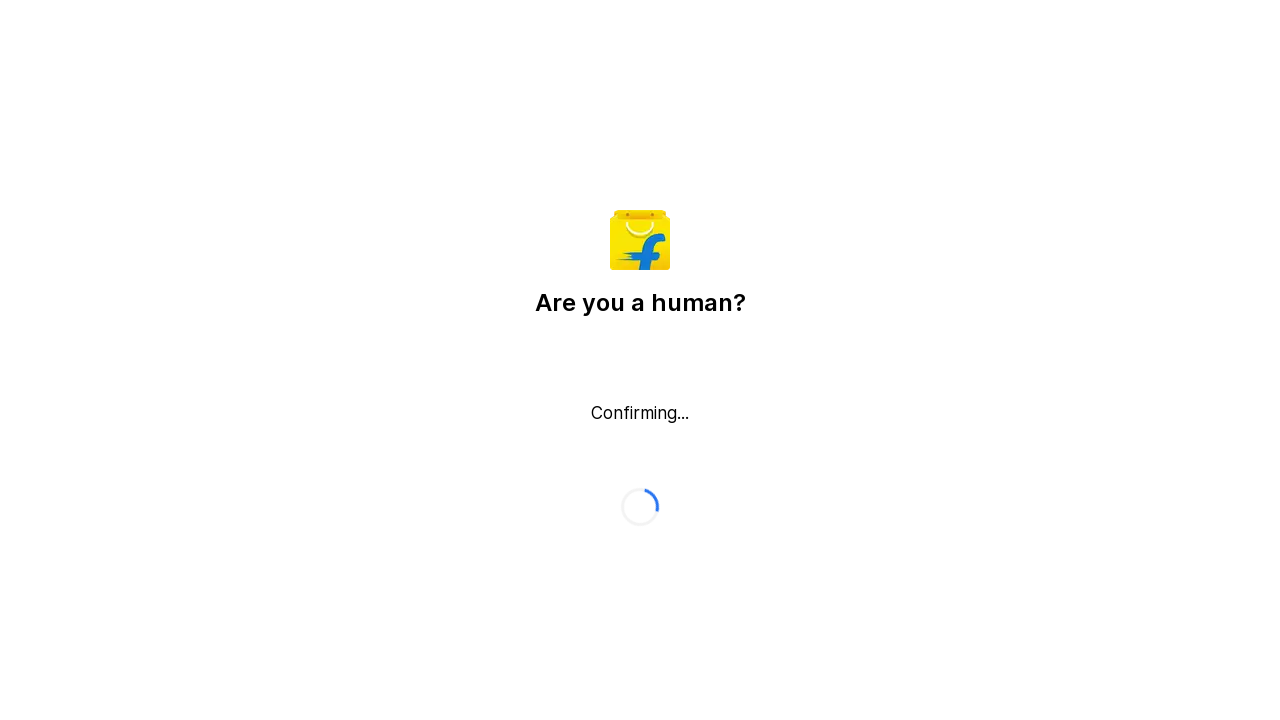

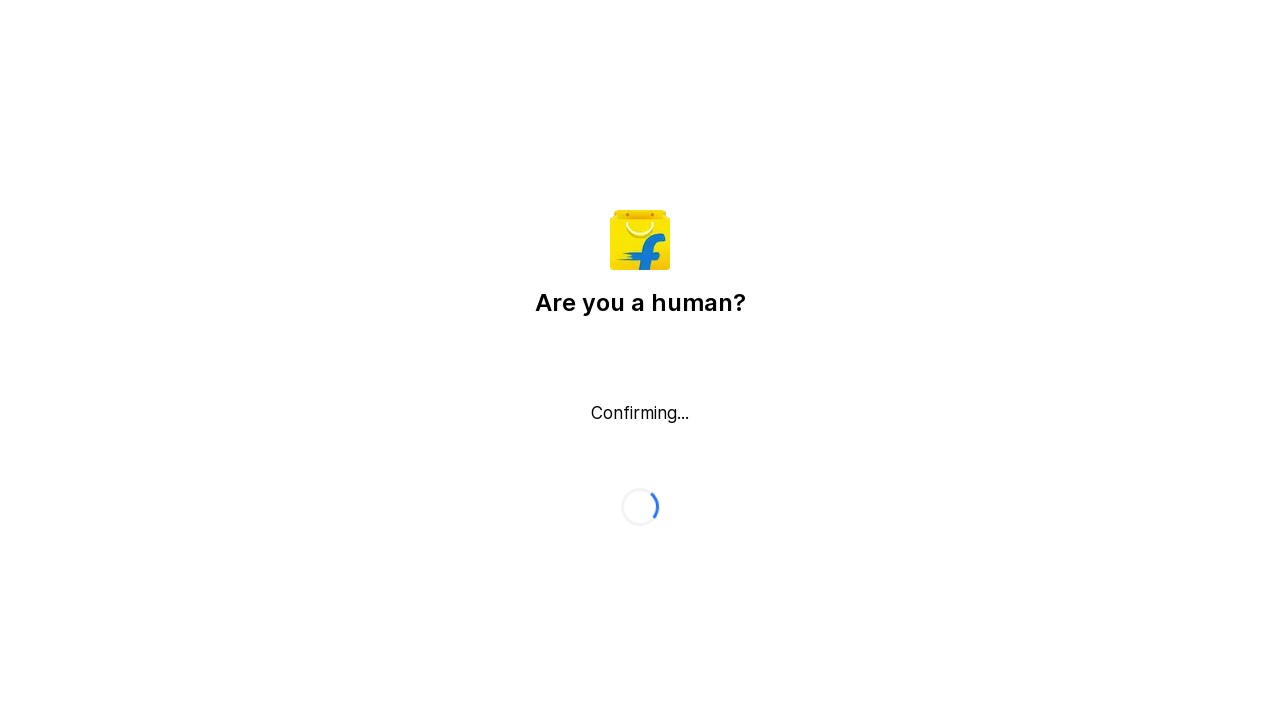